Navigates to the Iowa Mesh Map website at specific coordinates and closes a popup dialog if present

Starting URL: https://meshmap.iowamesh.net/?lat=41.9953615365105&lng=267.2328359397183&zoom=9

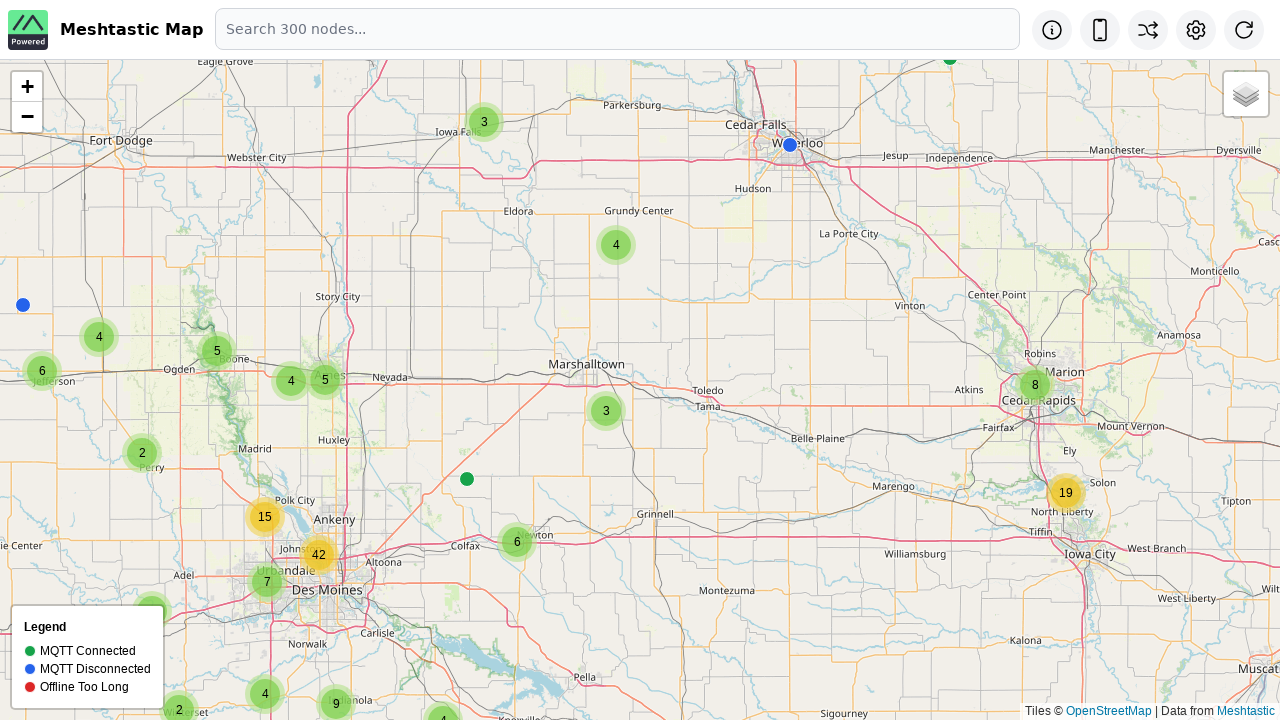

Navigated to Iowa Mesh Map at specified coordinates (lat=41.9953615365105, lng=267.2328359397183, zoom=9)
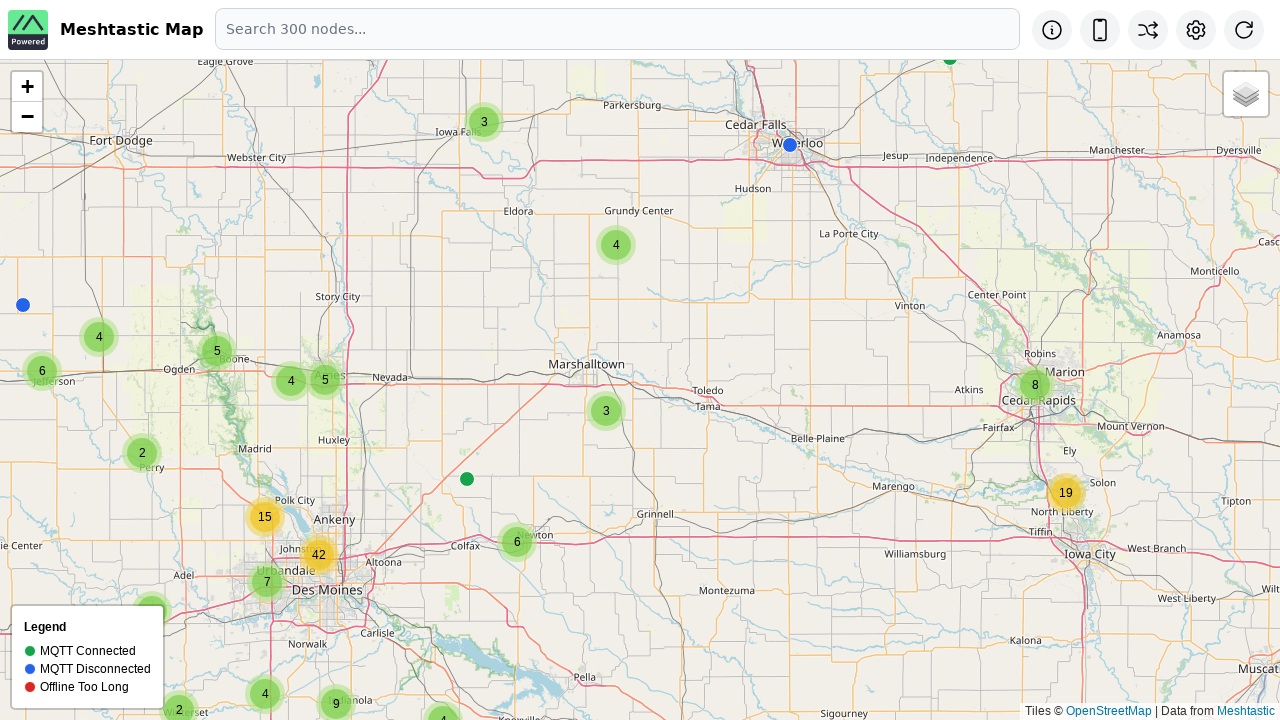

Popup did not appear or close button not found - continuing without error
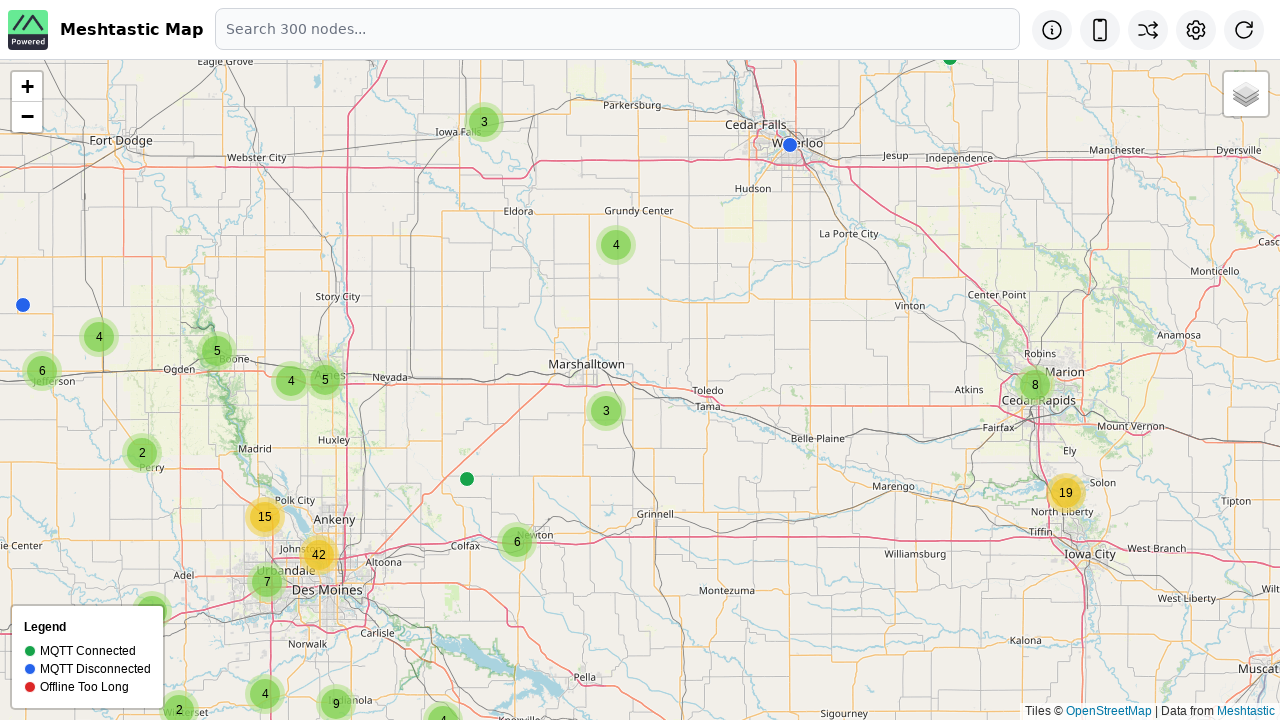

Map finished loading (networkidle state reached)
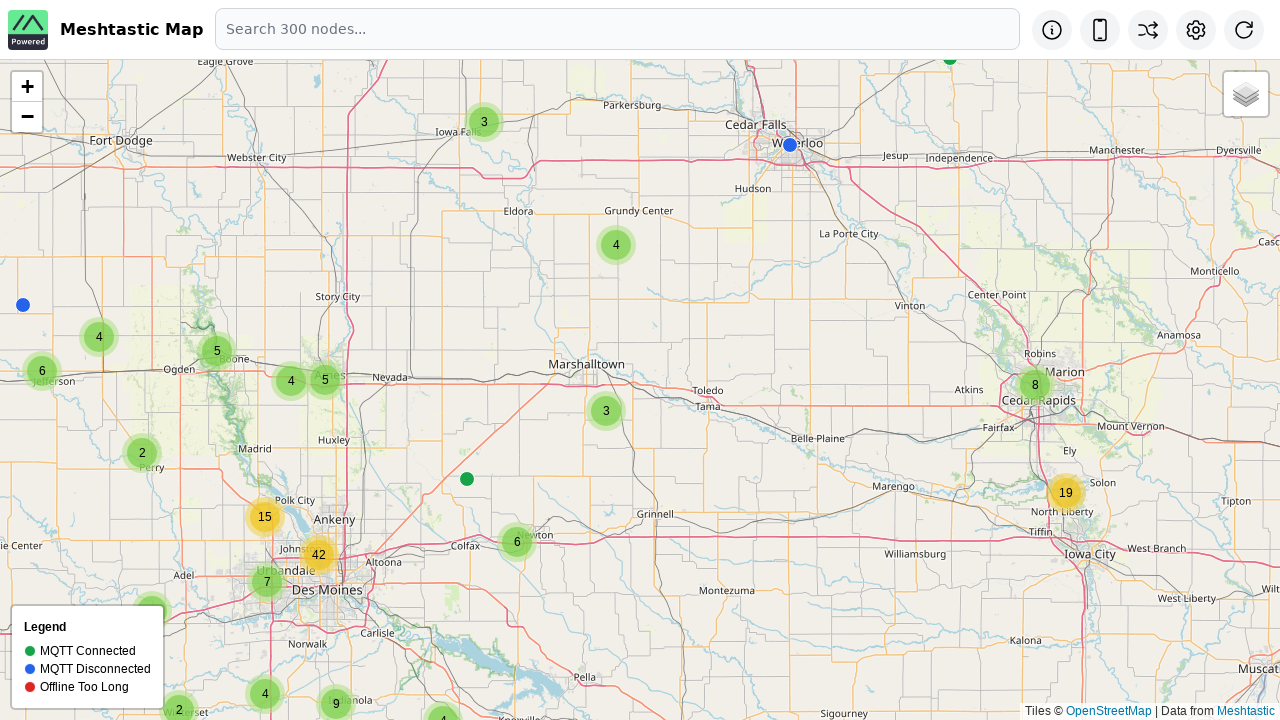

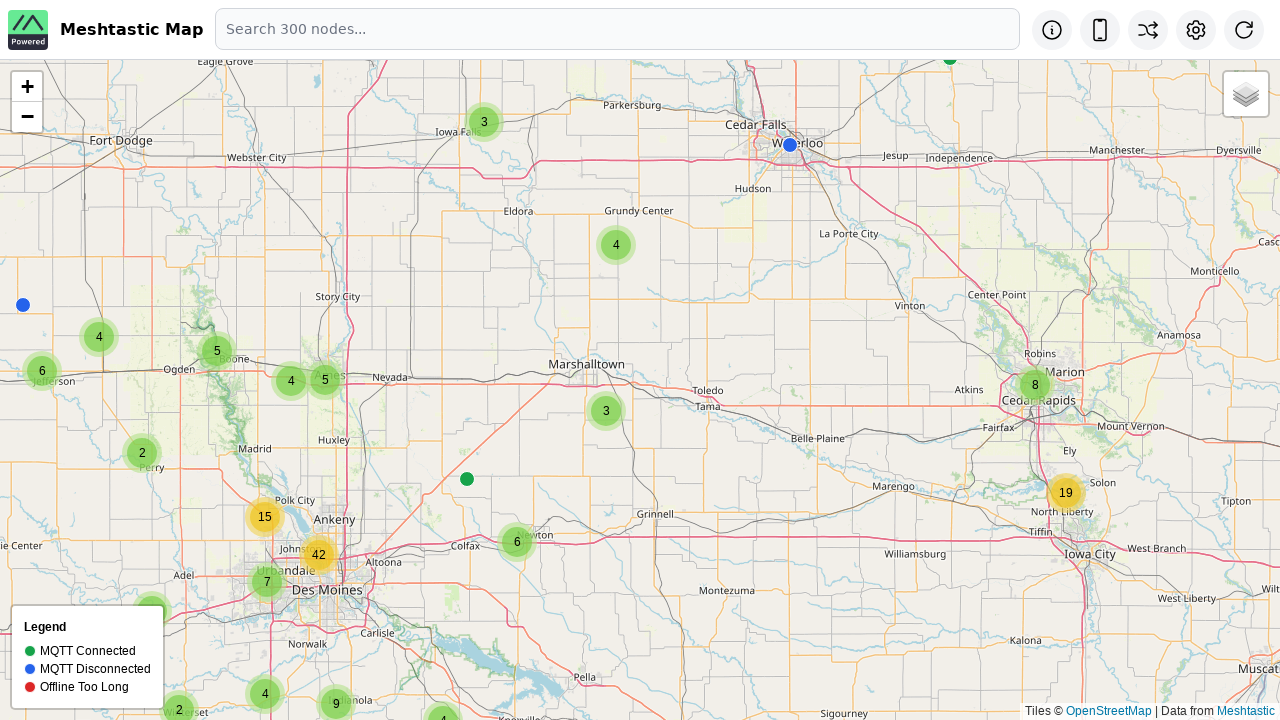